Tests job search functionality on the Swedish Public Employment Service (Arbetsförmedlingen) job portal by entering a search term and verifying search results load, then navigating through pagination.

Starting URL: https://arbetsformedlingen.se/platsbanken/

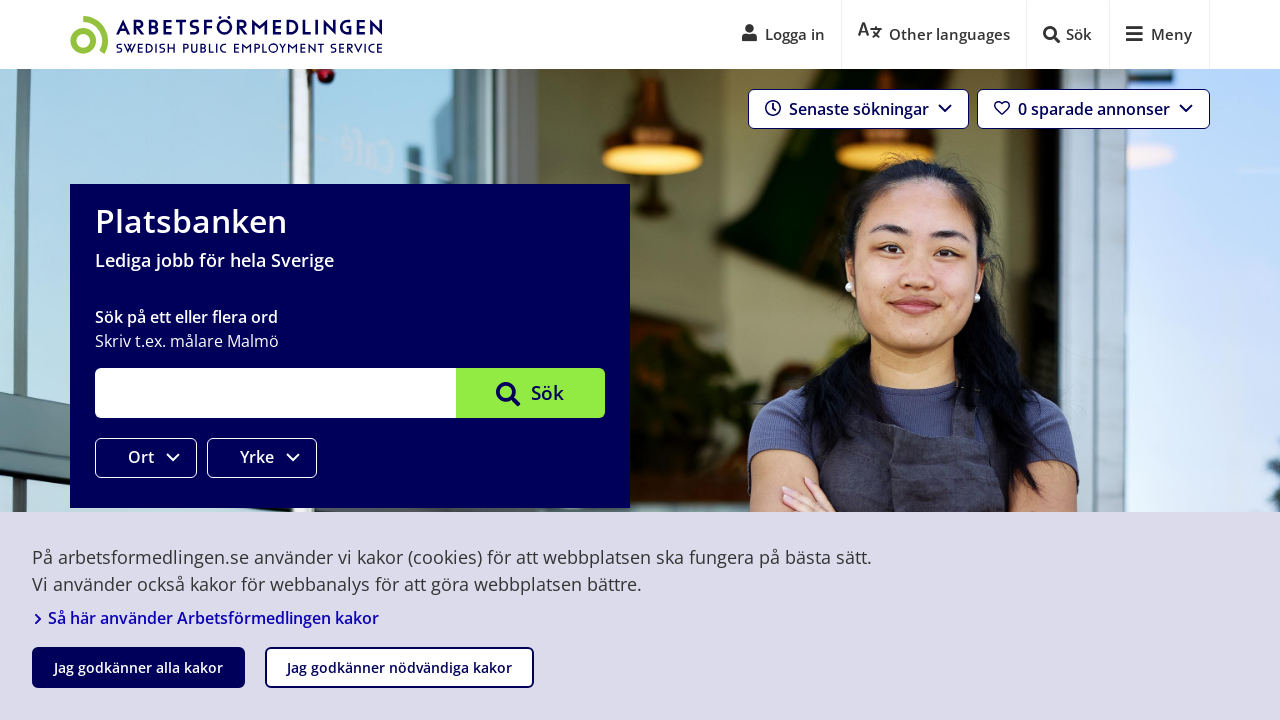

Search input field appeared
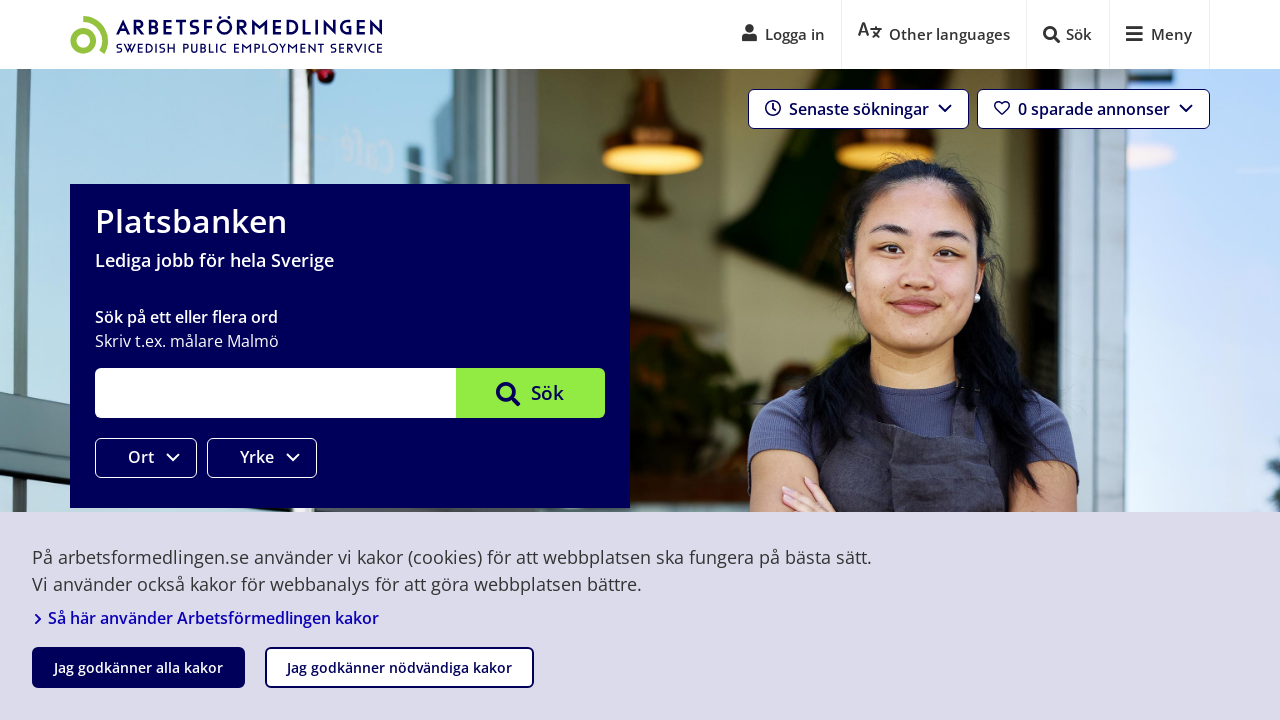

Filled search field with 'Systemutvecklare' on #search_input
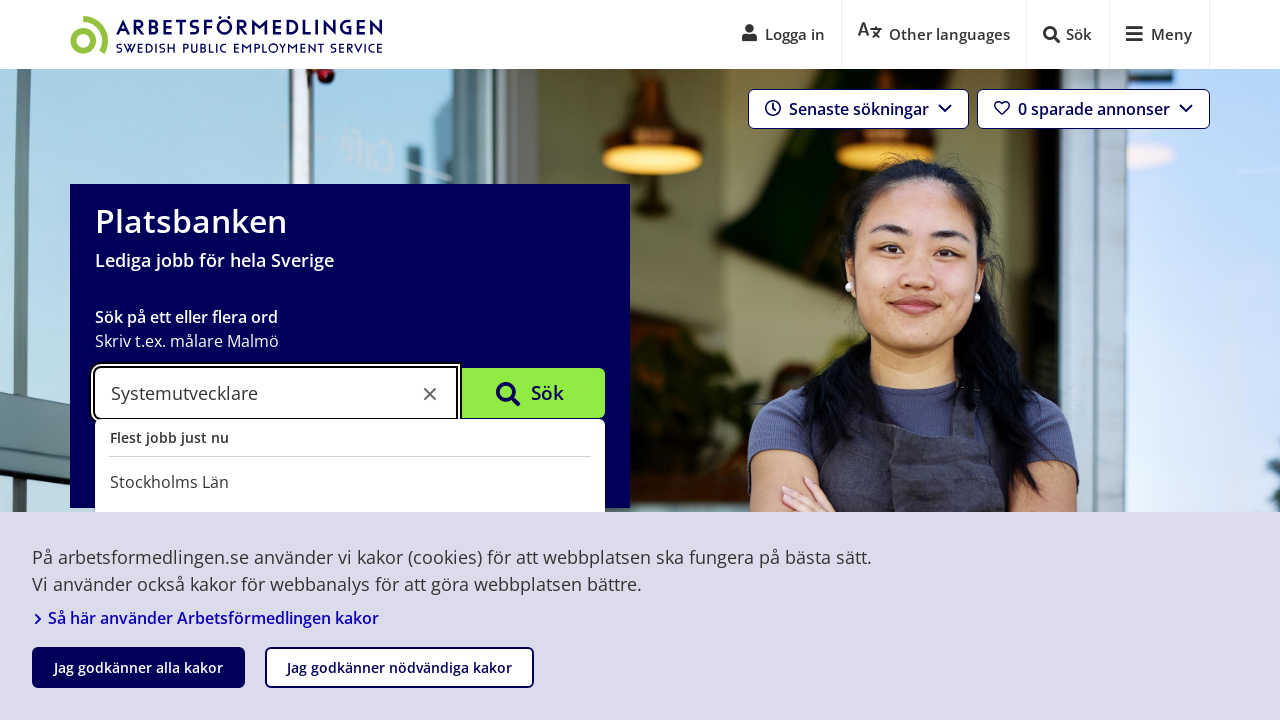

Pressed Enter to submit search on #search_input
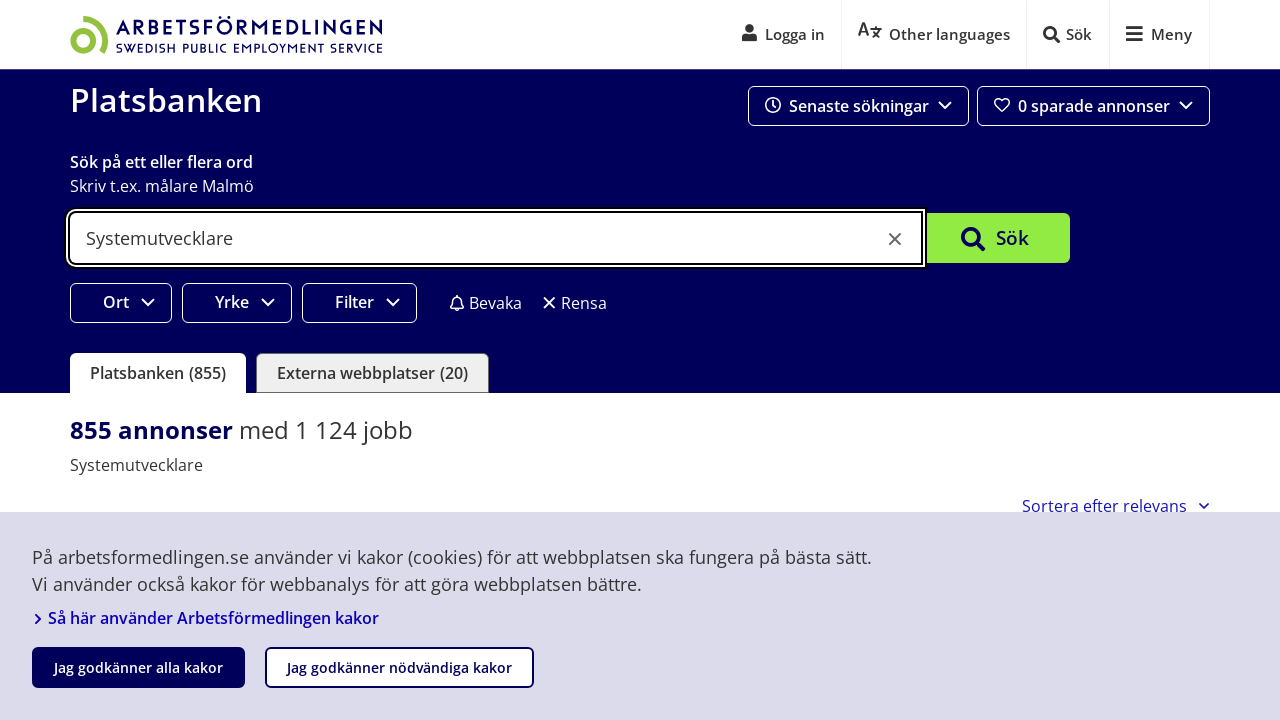

Search results loaded in card container
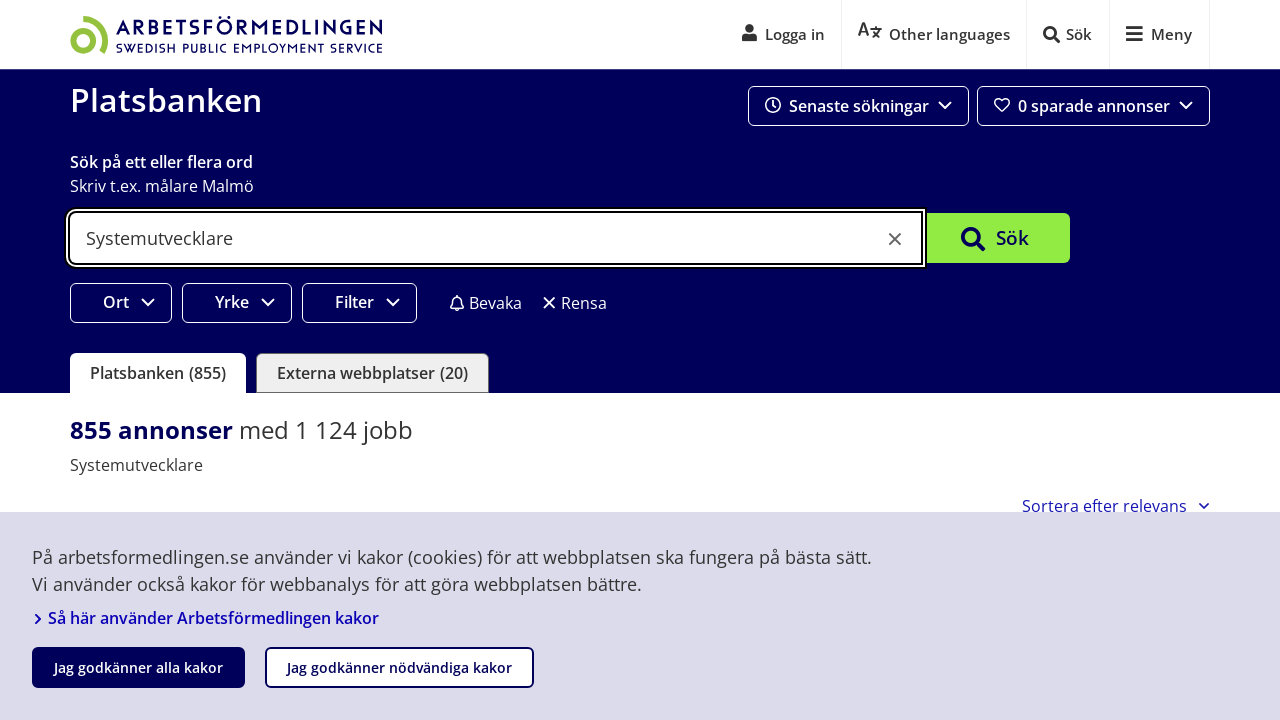

Clicked 'Nästa' (Next) pagination button at (856, 361) on digi-button >> internal:has-text="N\u00e4sta"i
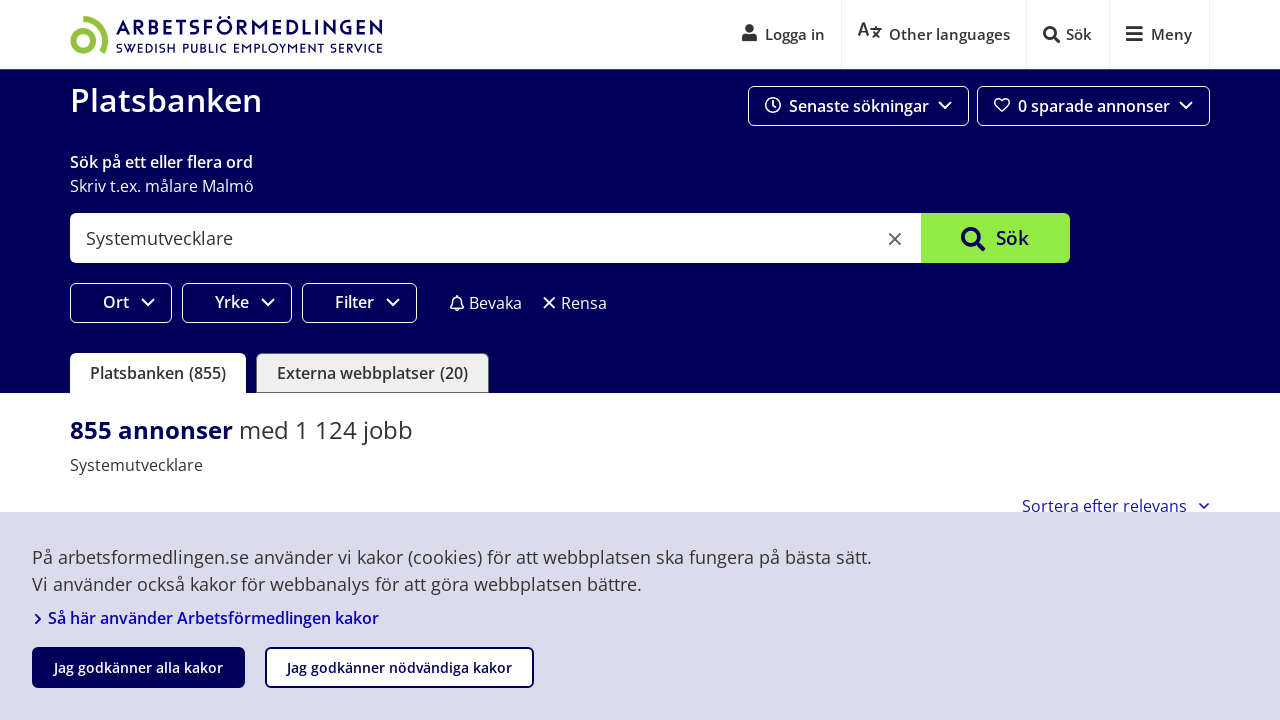

New page of results loaded after pagination
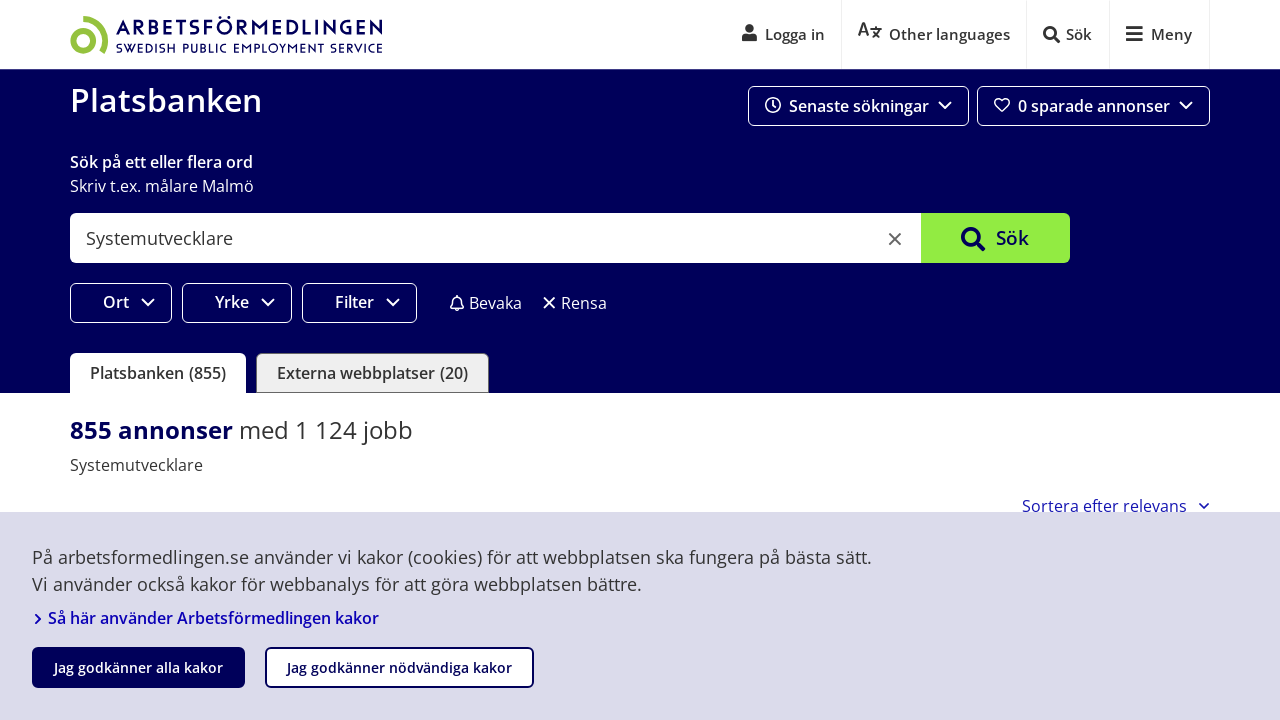

Job result cards verified as displayed
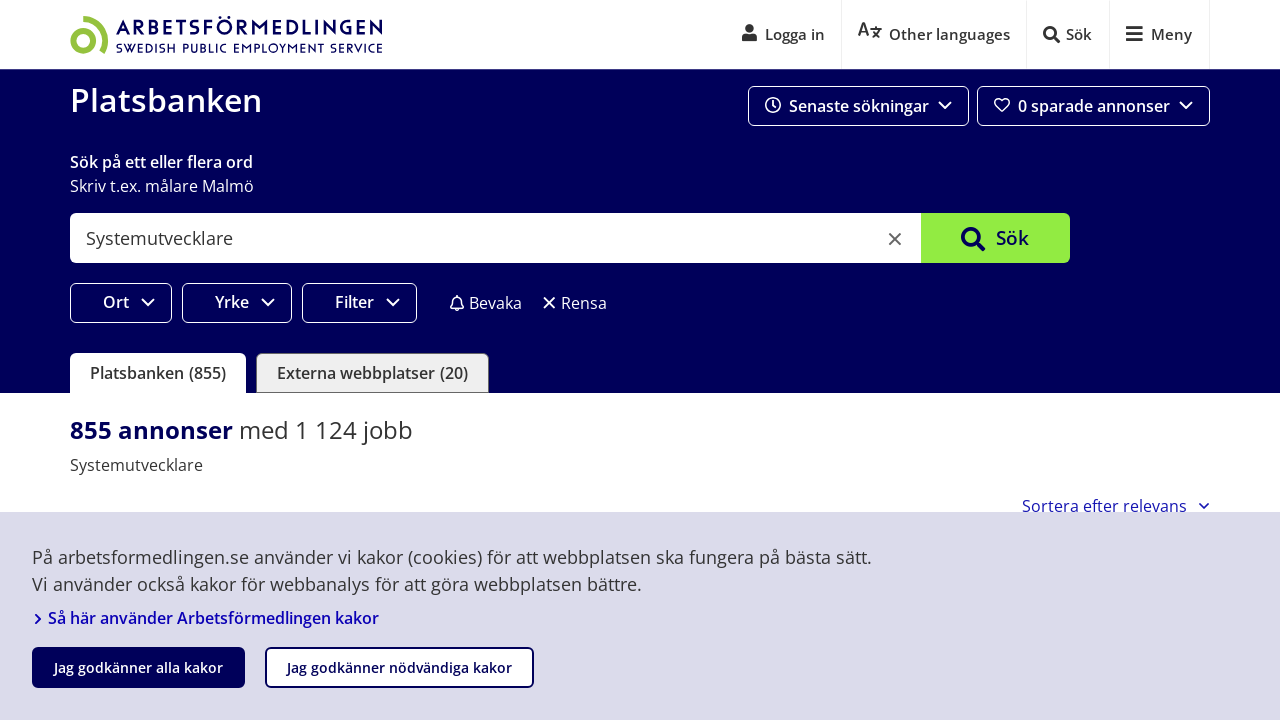

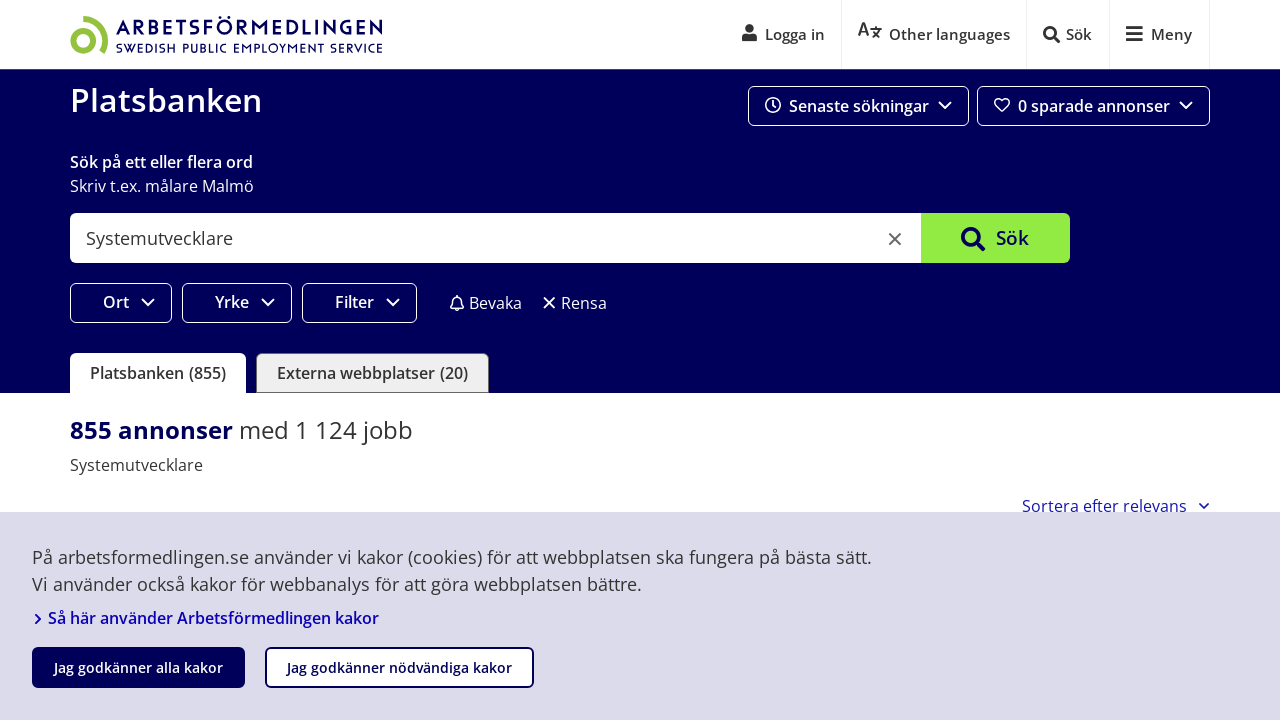